Navigates to HackerOne opportunities page, waits for dynamic content to load, handles any popup modals, and scrolls through the page to load more content.

Starting URL: https://hackerone.com/opportunities/all

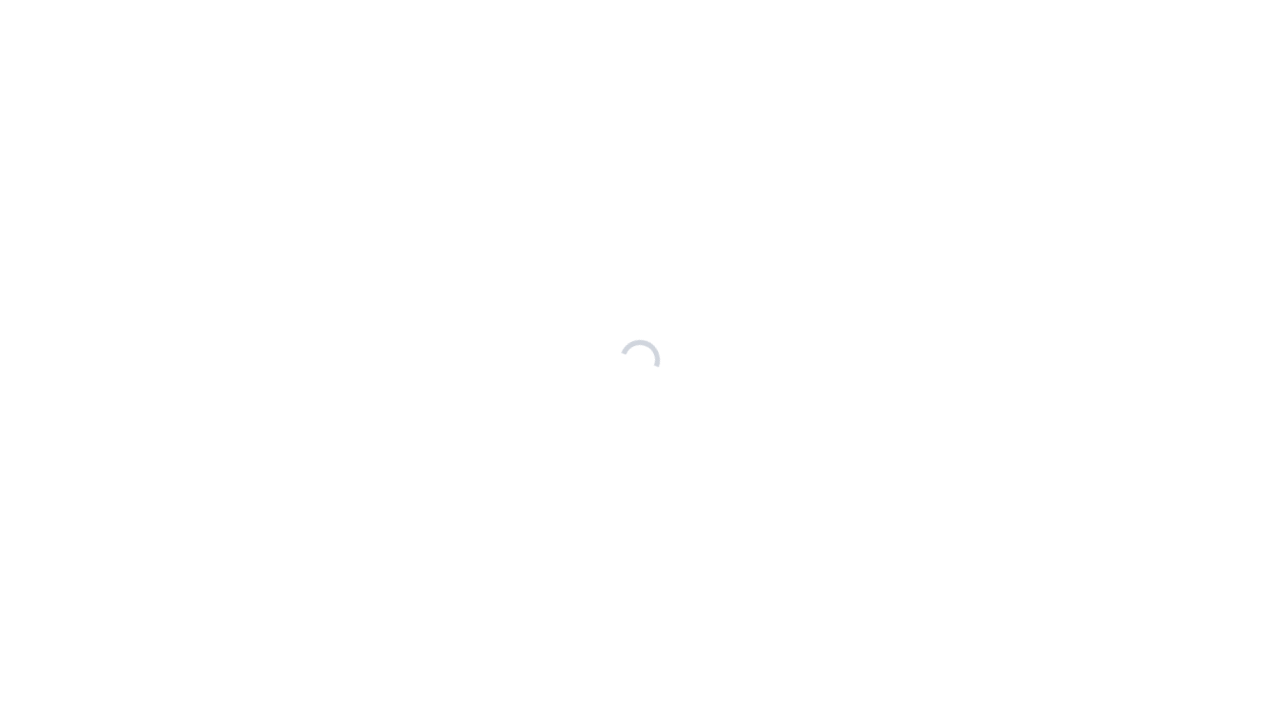

Page DOM content loaded
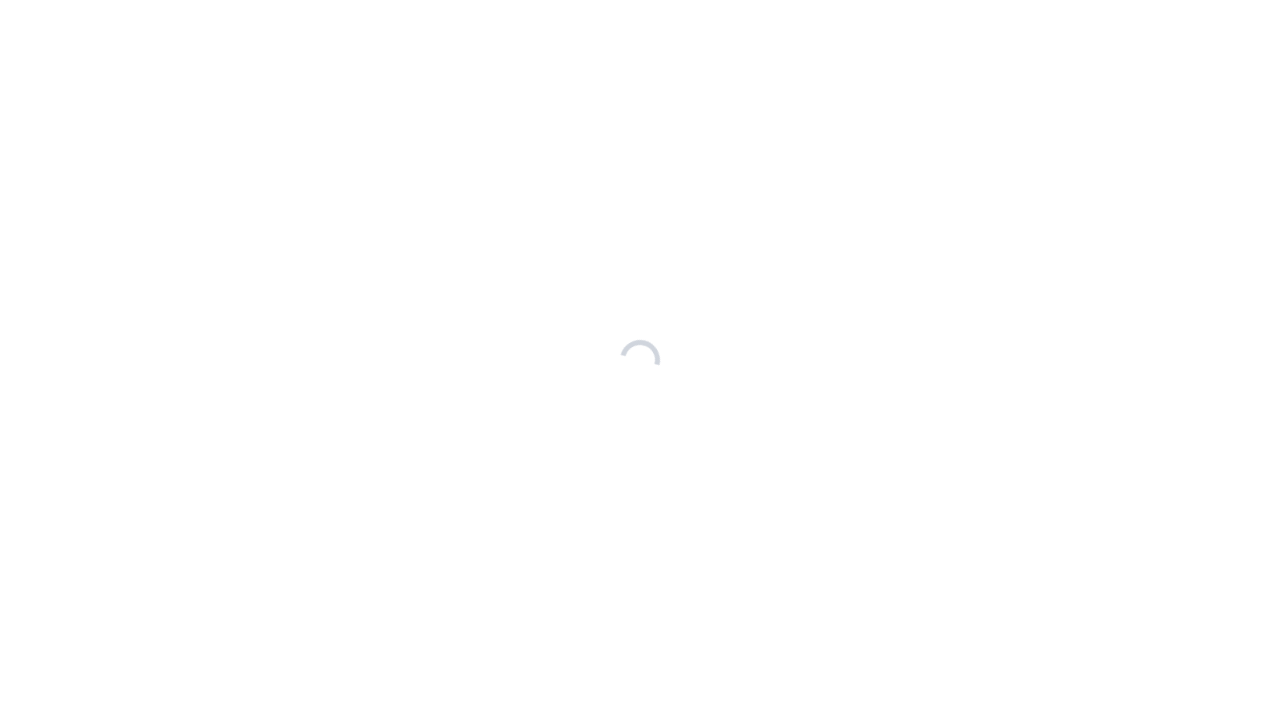

Waited 8 seconds for dynamic content to load
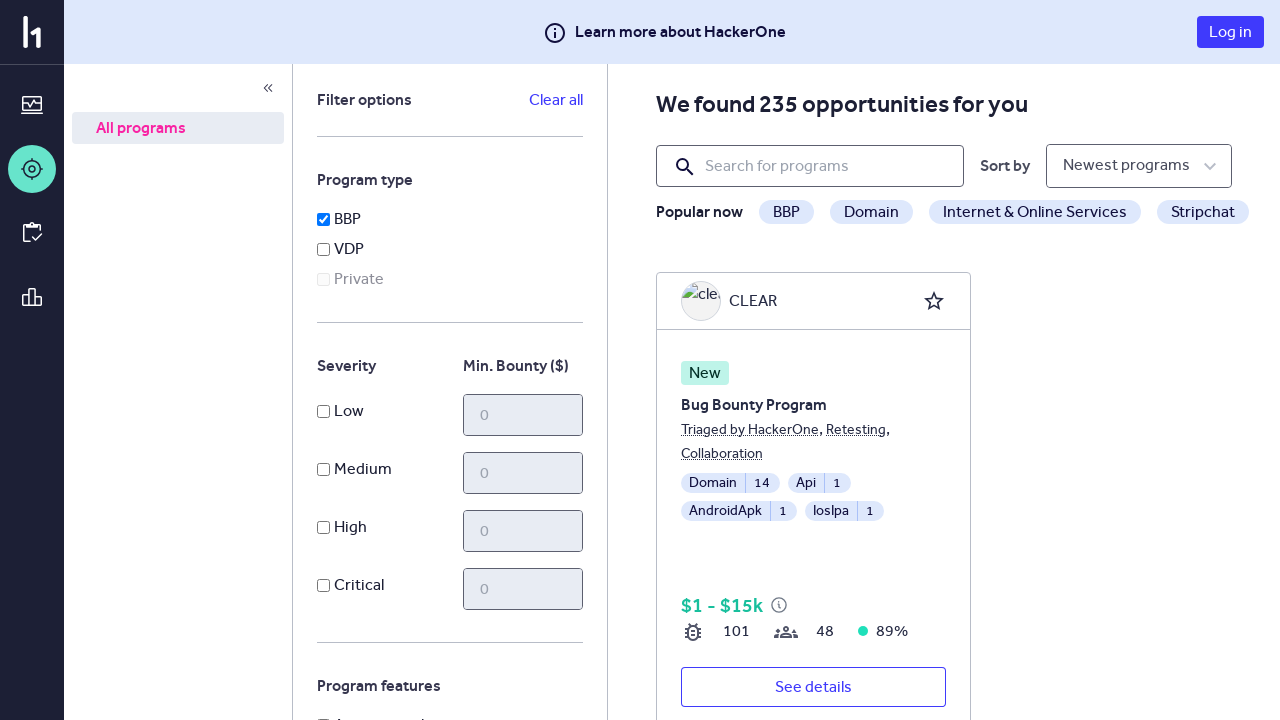

Scrolled to bottom of page (scroll 1/3)
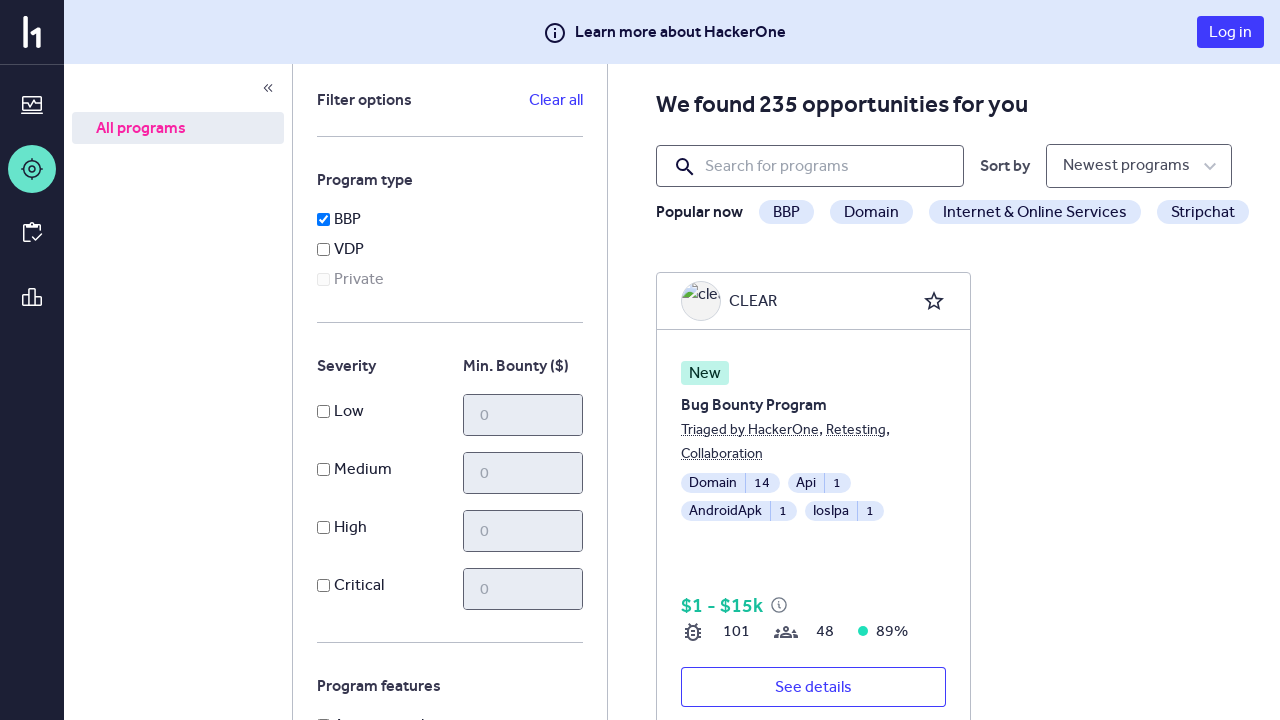

Waited 2 seconds for additional content to load
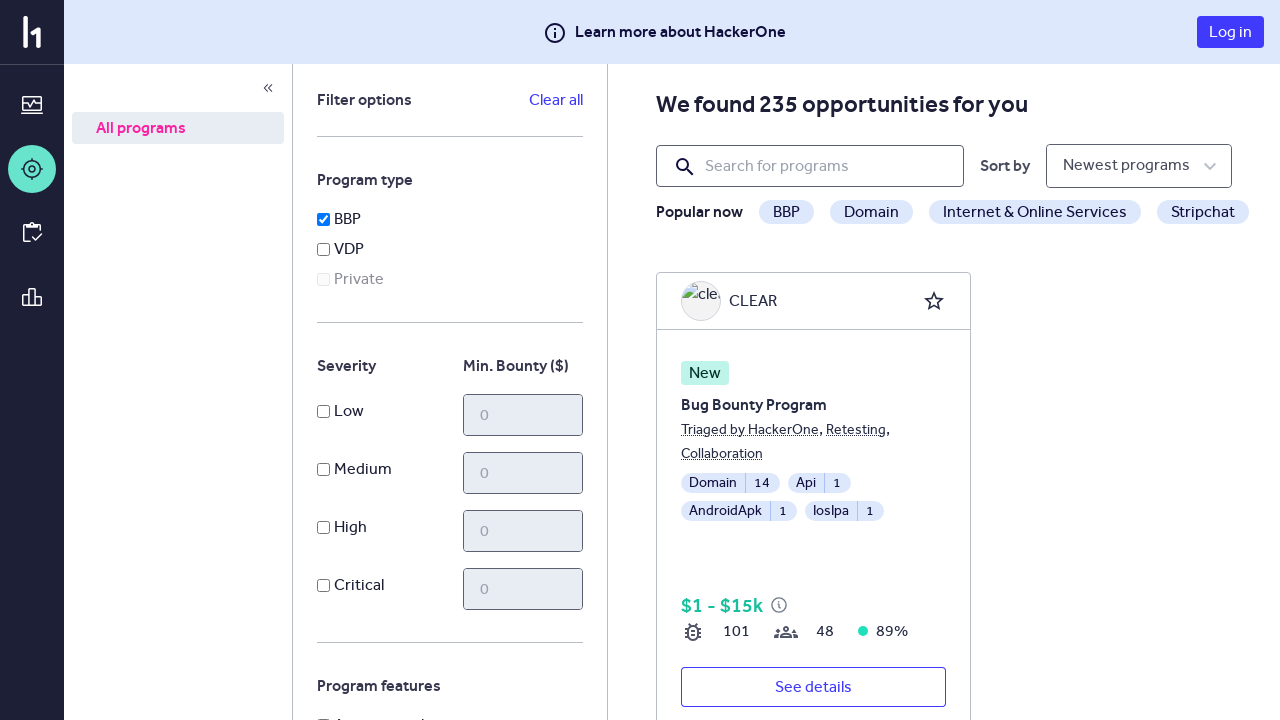

Scrolled to bottom of page (scroll 2/3)
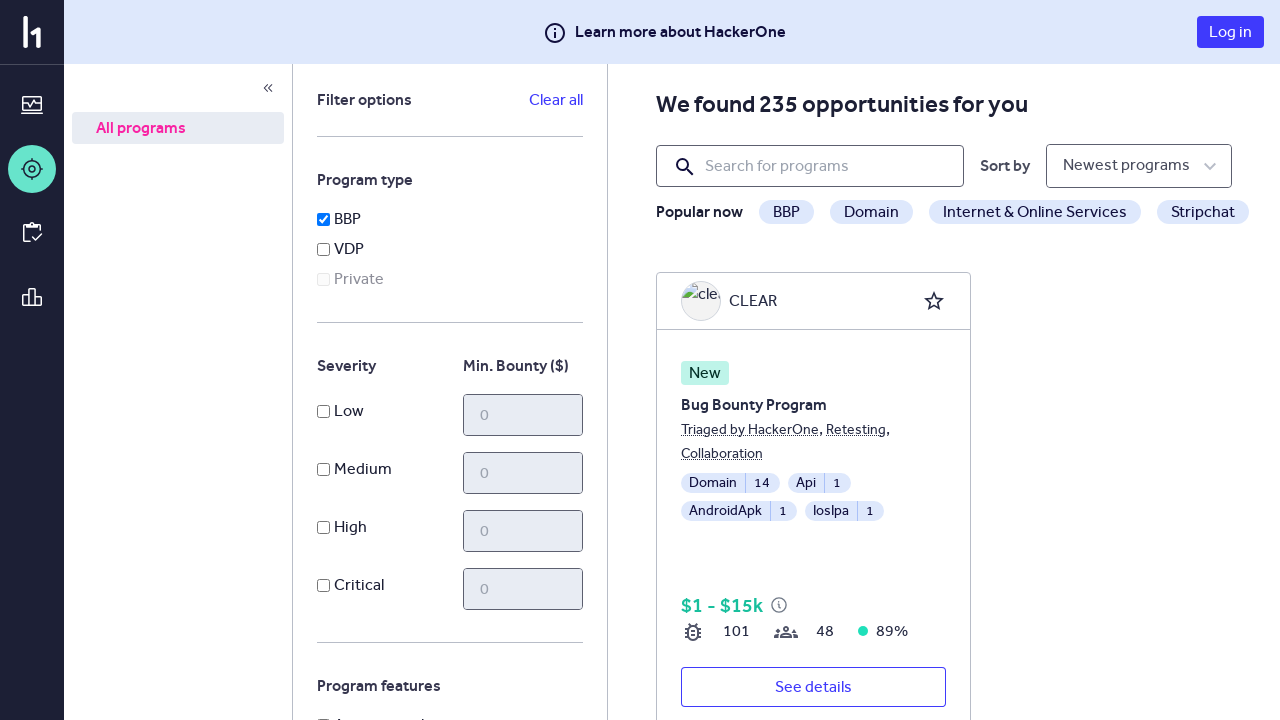

Waited 2 seconds for additional content to load
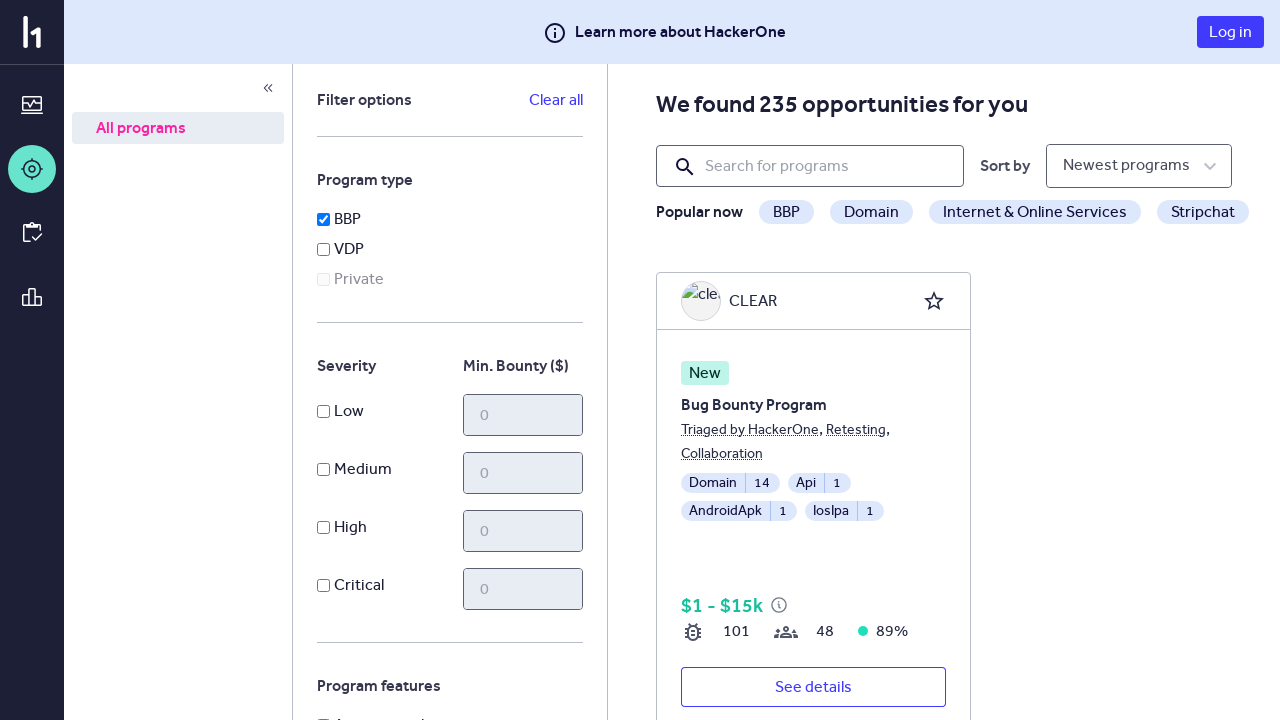

Scrolled to bottom of page (scroll 3/3)
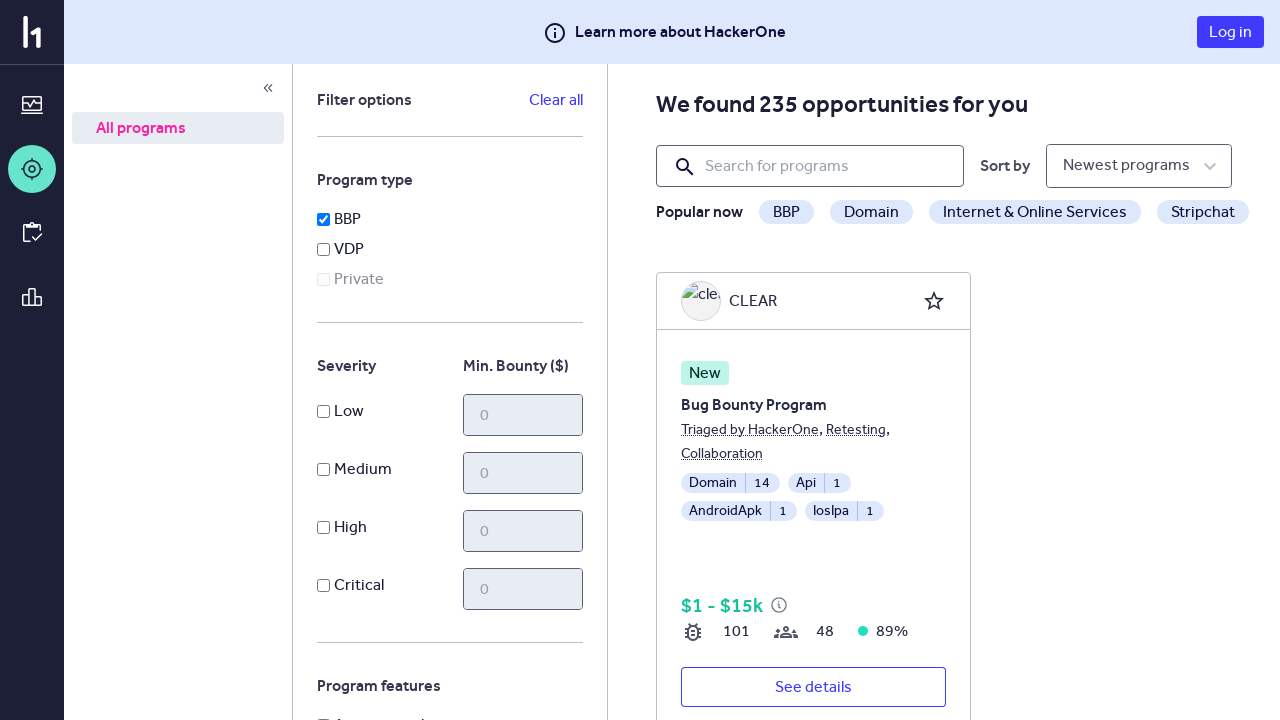

Waited 2 seconds for additional content to load
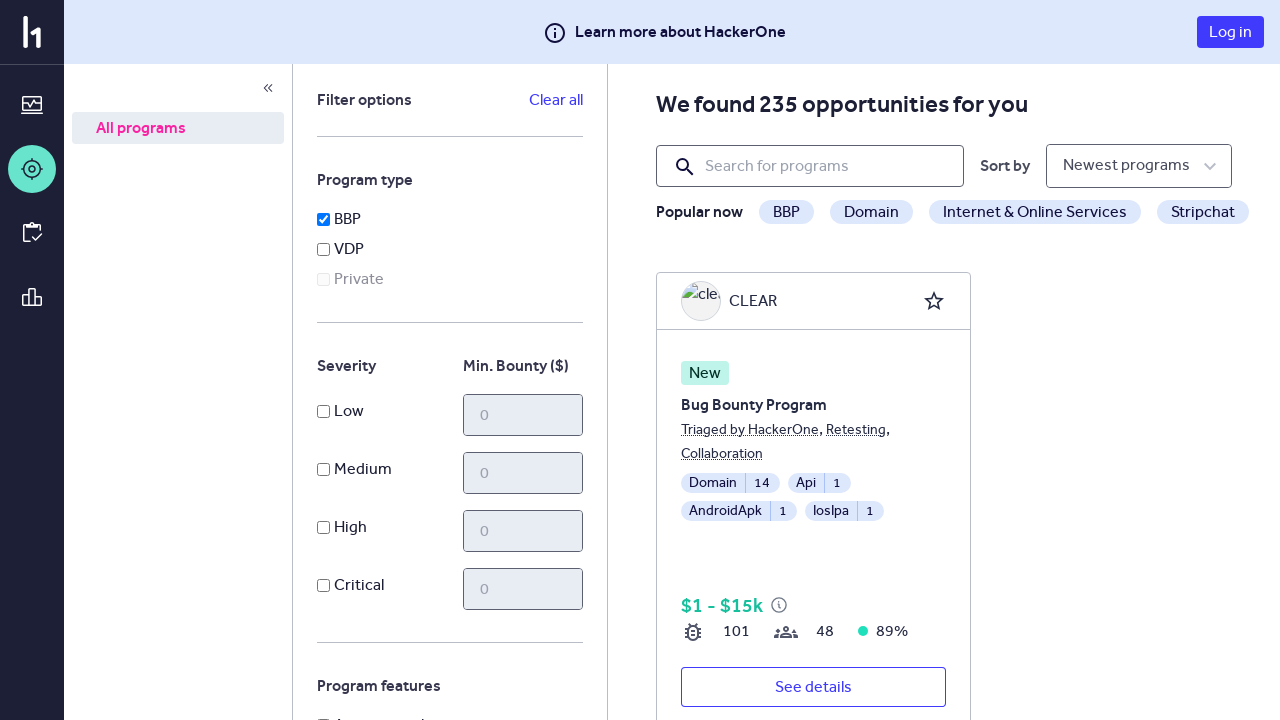

Opportunity cards became visible on the page
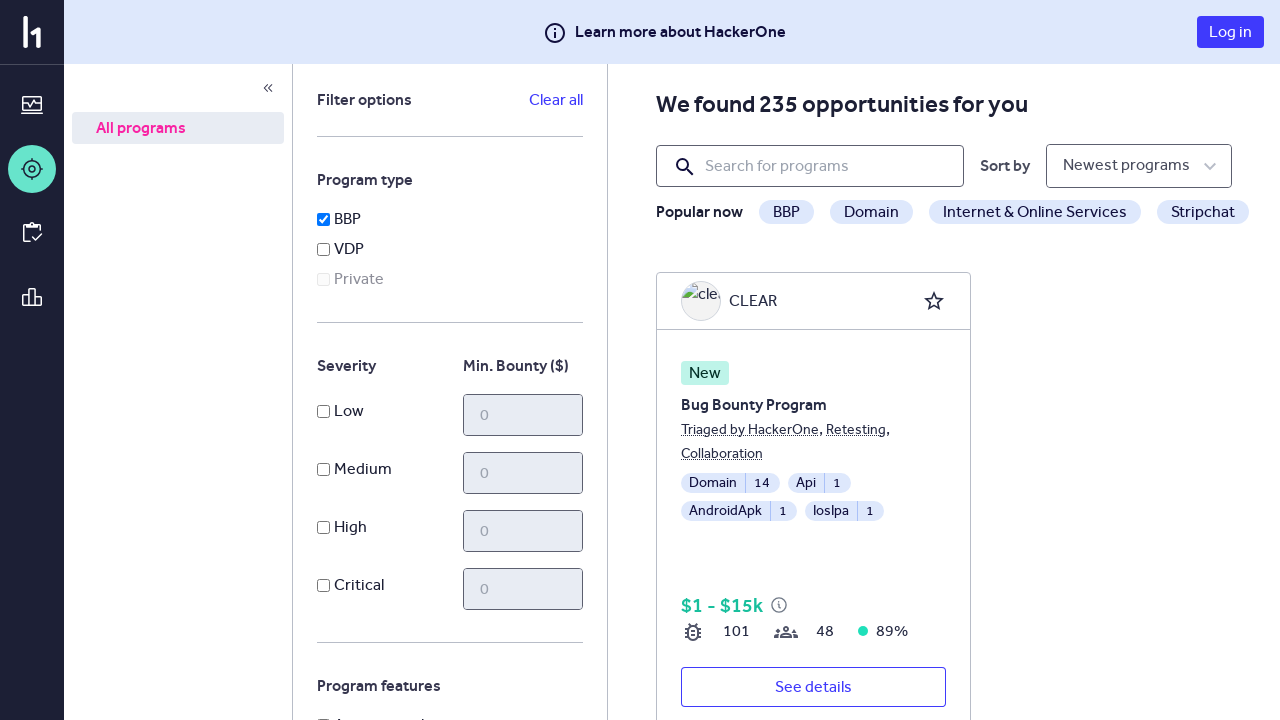

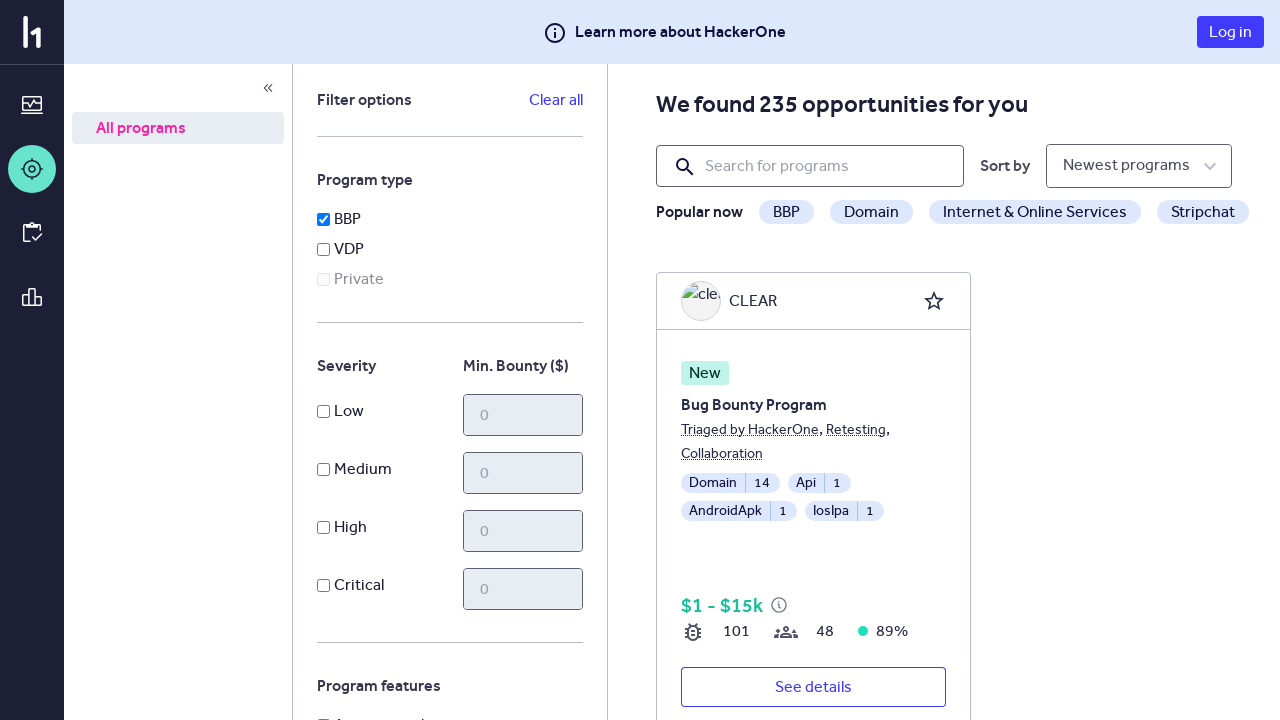